Tests hovering over the Add-ons menu element on the SpiceJet website to trigger any hover-based interactions or dropdown menus

Starting URL: https://www.spicejet.com/

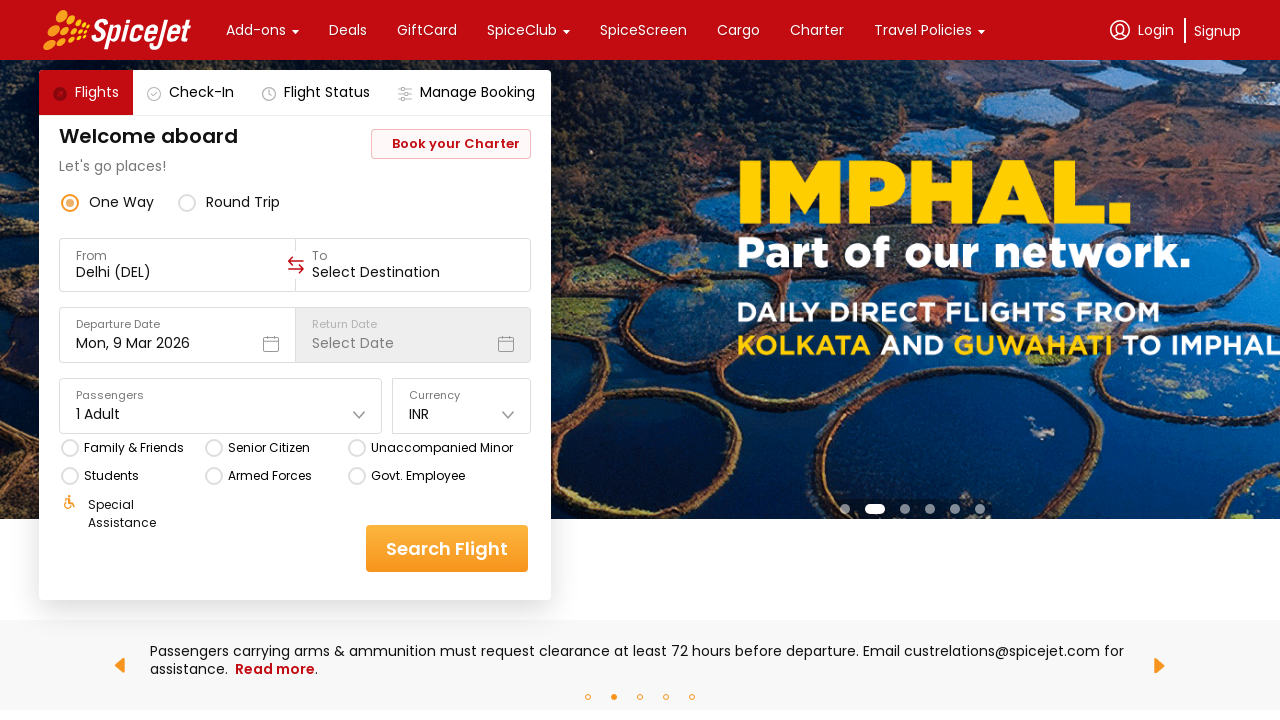

Hovered over the Add-ons menu element to trigger dropdown at (256, 30) on internal:text="Add-ons"i >> nth=0
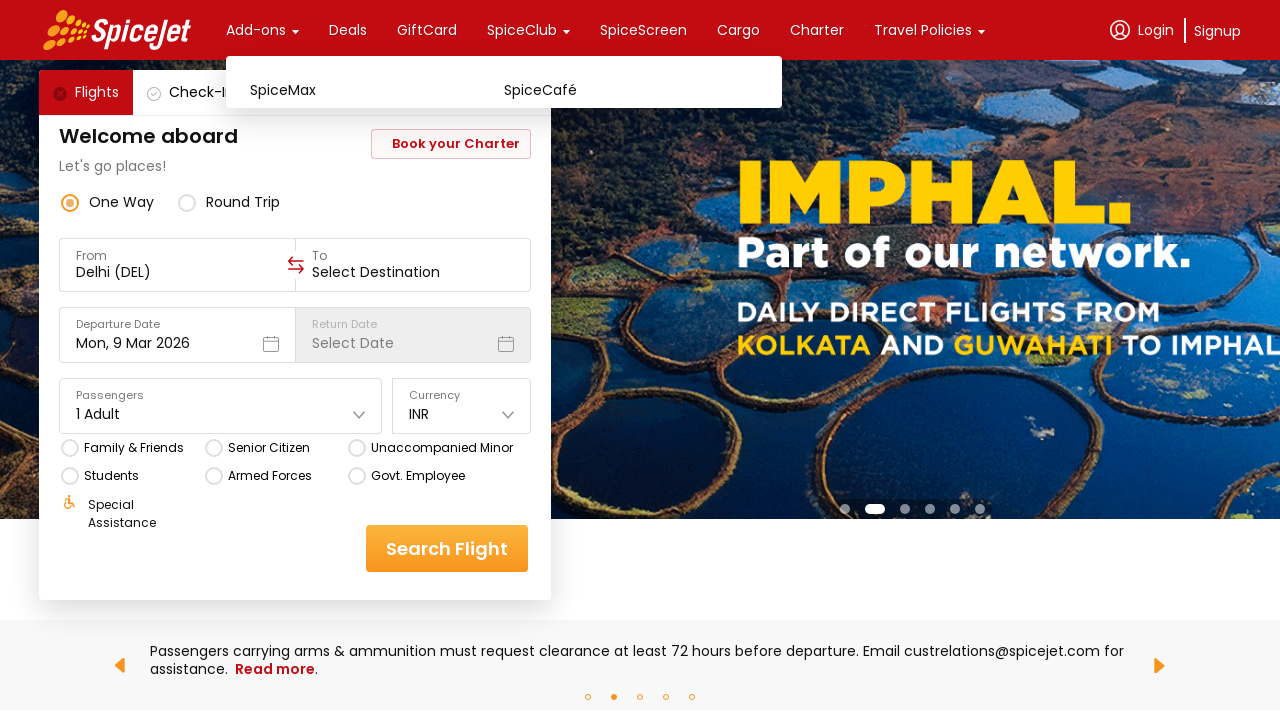

Waited 2 seconds for hover effects and dropdown menu to appear
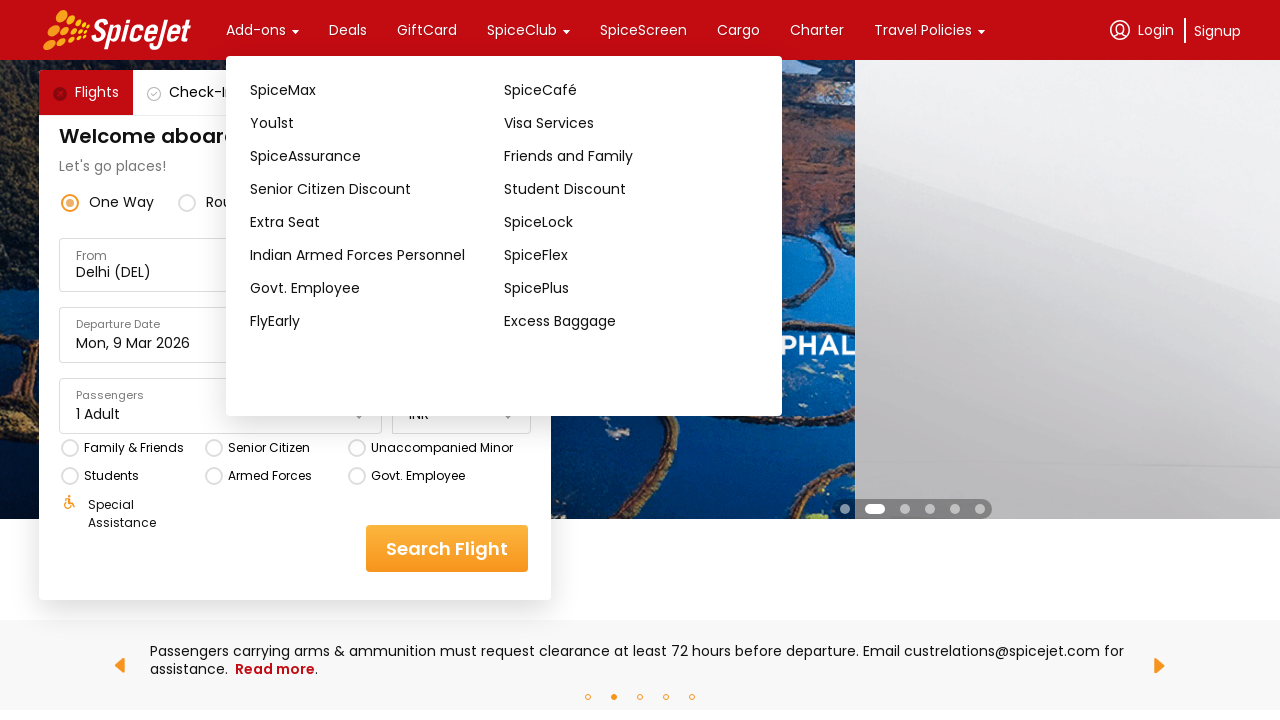

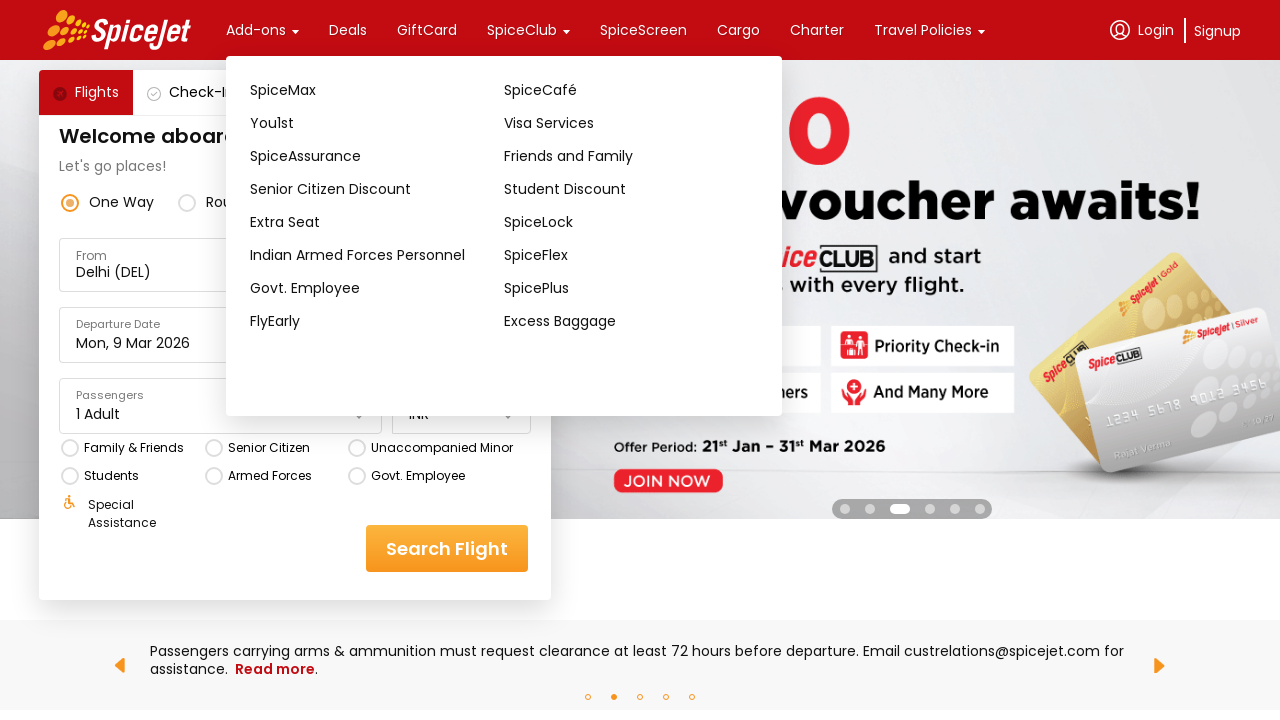